Retrieves a value from an image attribute, performs a mathematical calculation, fills the result into a form, selects checkboxes, and submits the form

Starting URL: http://suninjuly.github.io/get_attribute.html

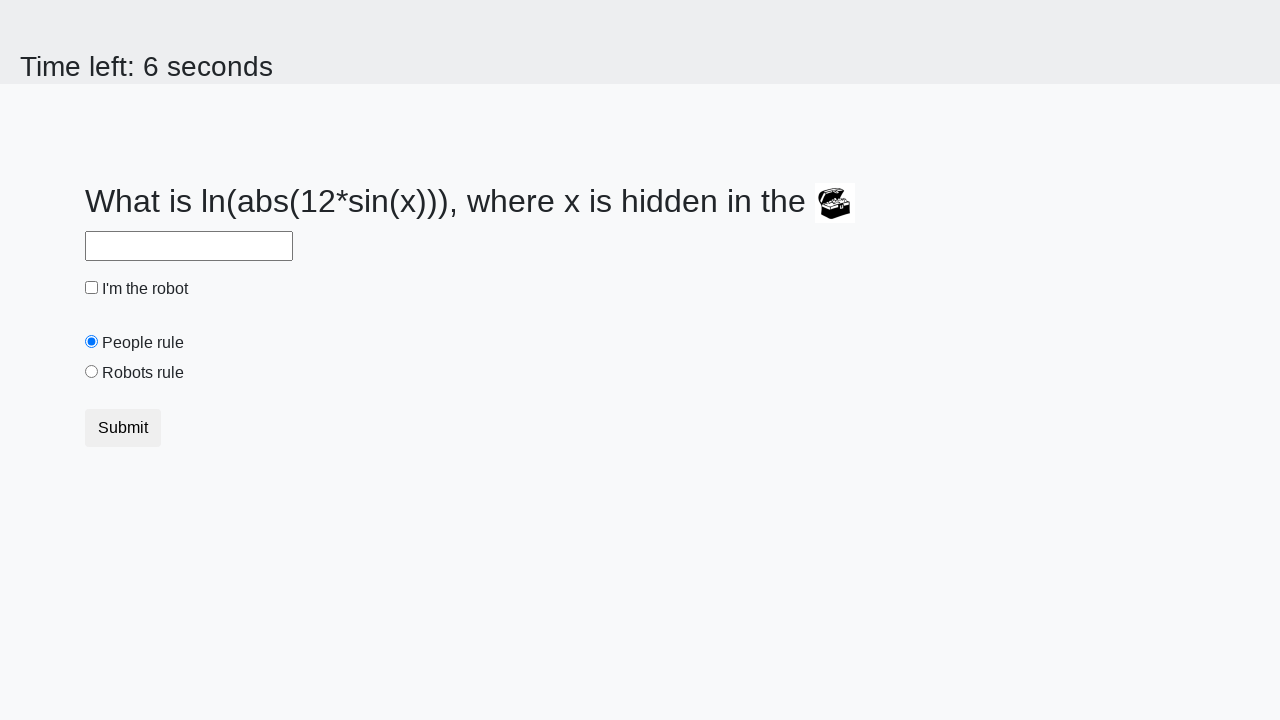

Located the first image element
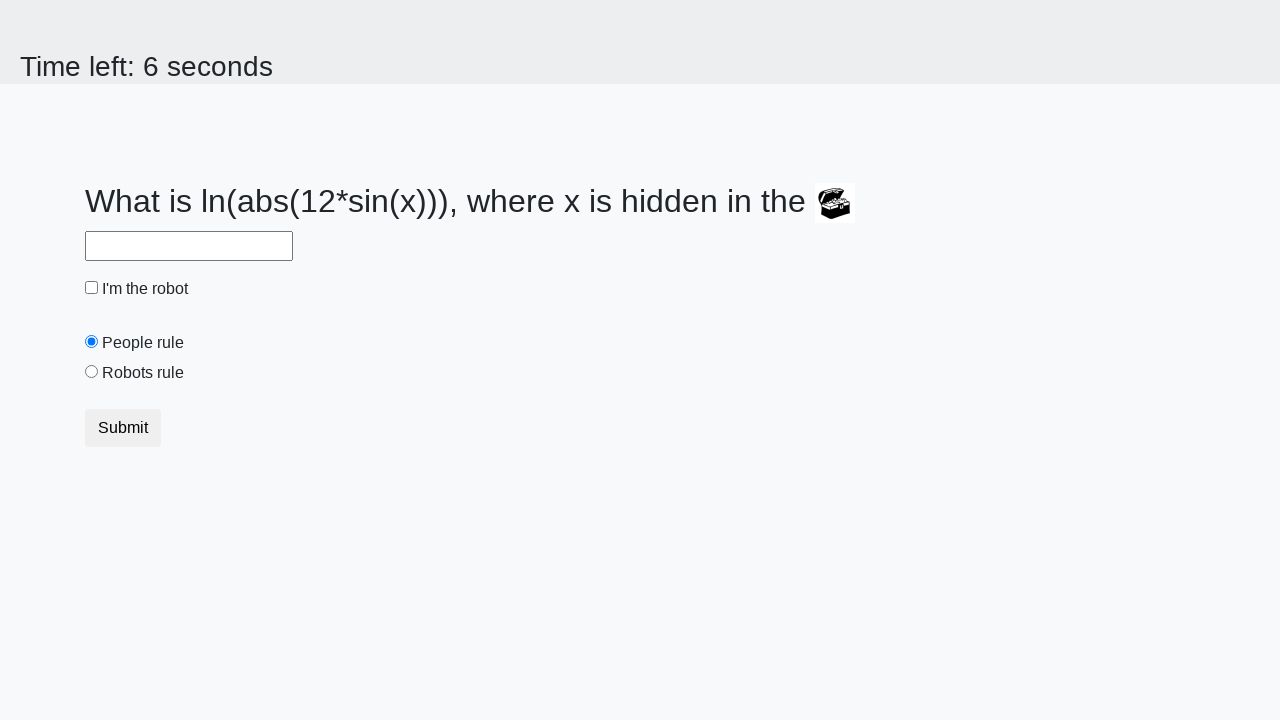

Retrieved 'valuex' attribute from image: 966
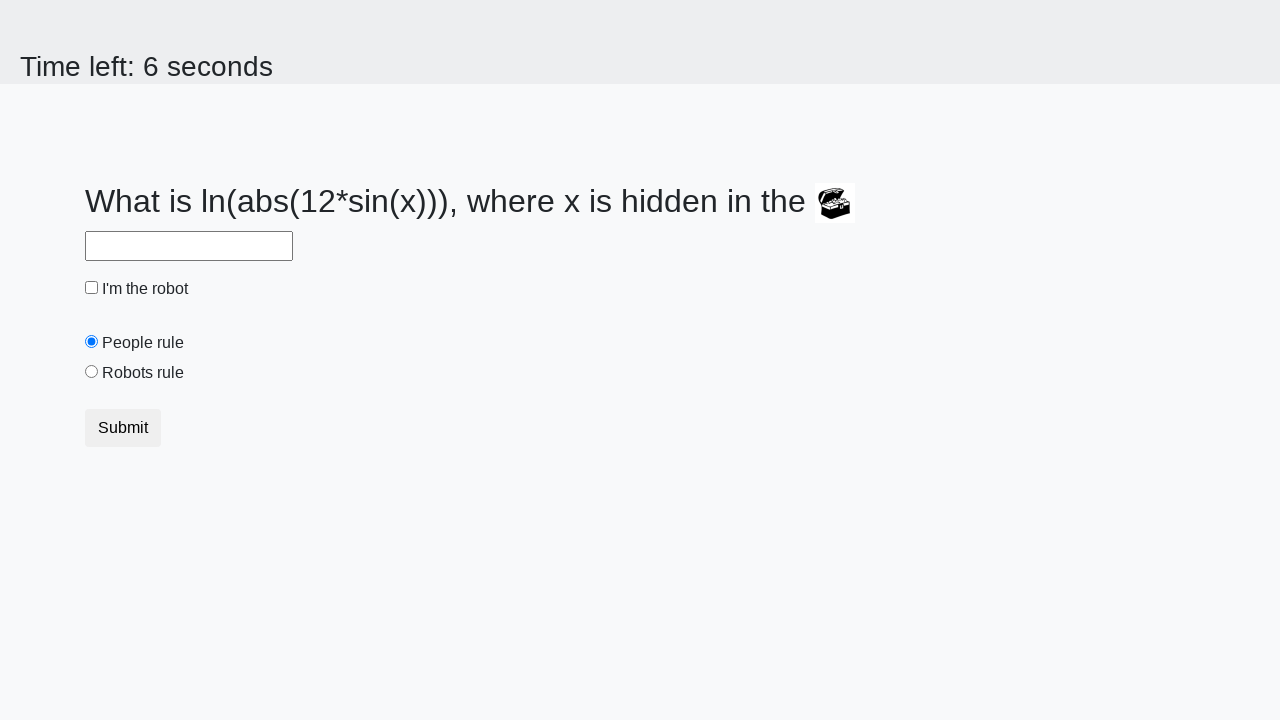

Calculated mathematical result: 2.4841167691389927
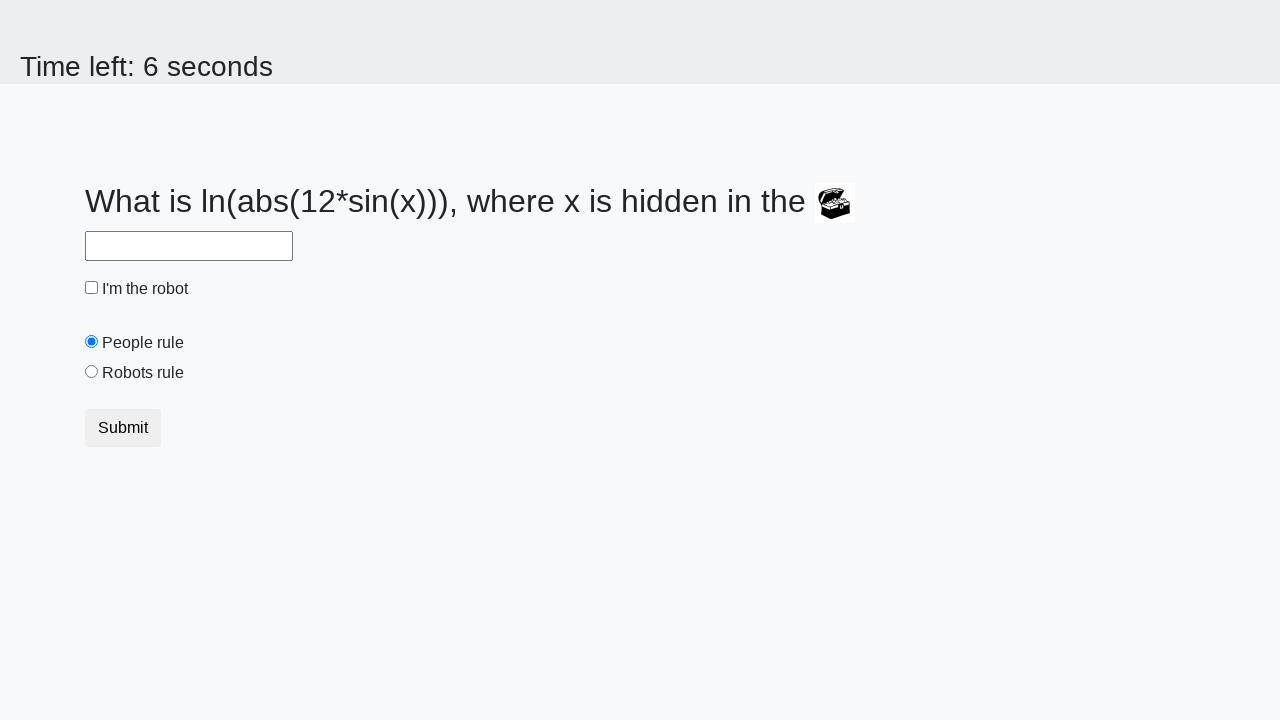

Filled answer field with calculated value: 2.4841167691389927 on #answer
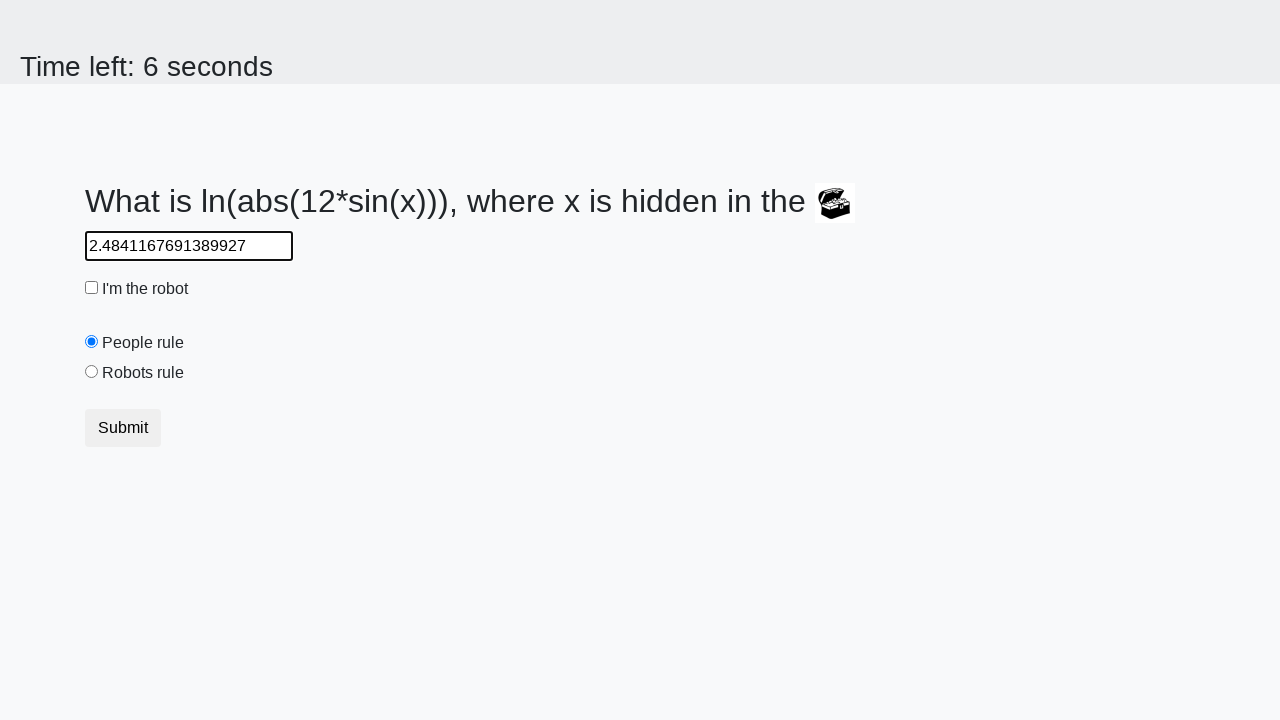

Clicked the robot checkbox at (92, 288) on #robotCheckbox
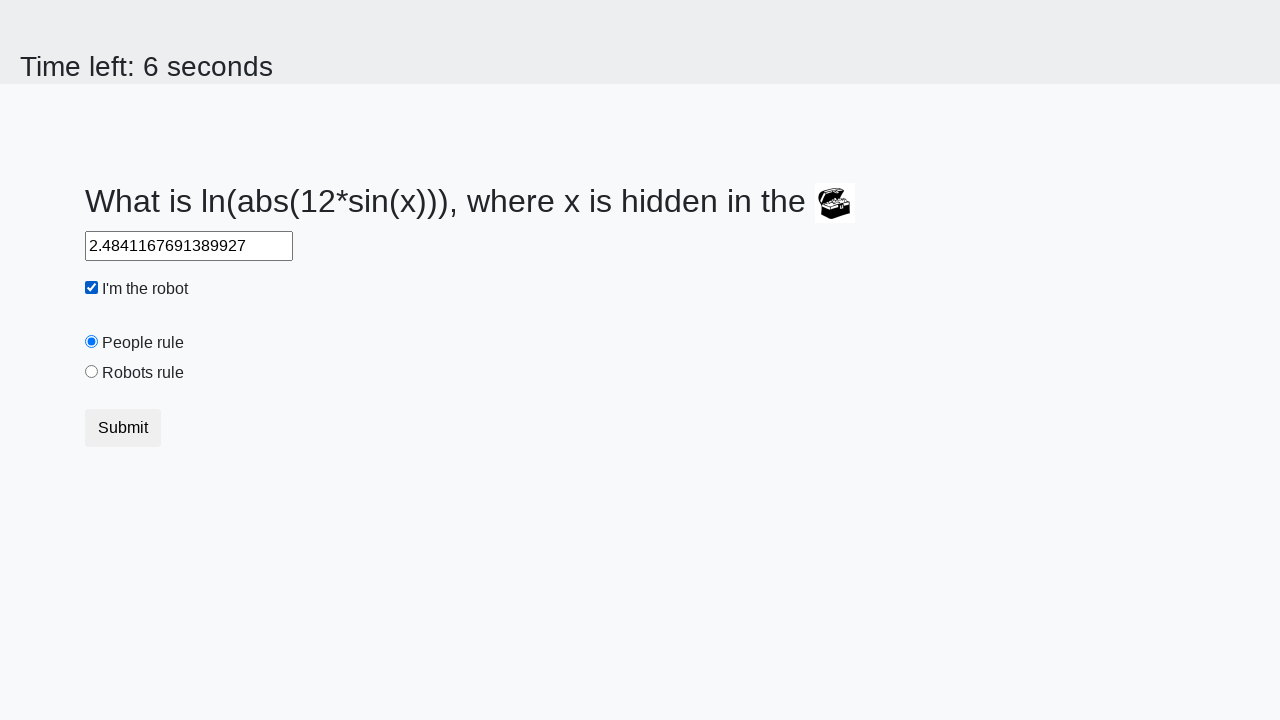

Clicked the robots rule radio button at (92, 372) on #robotsRule
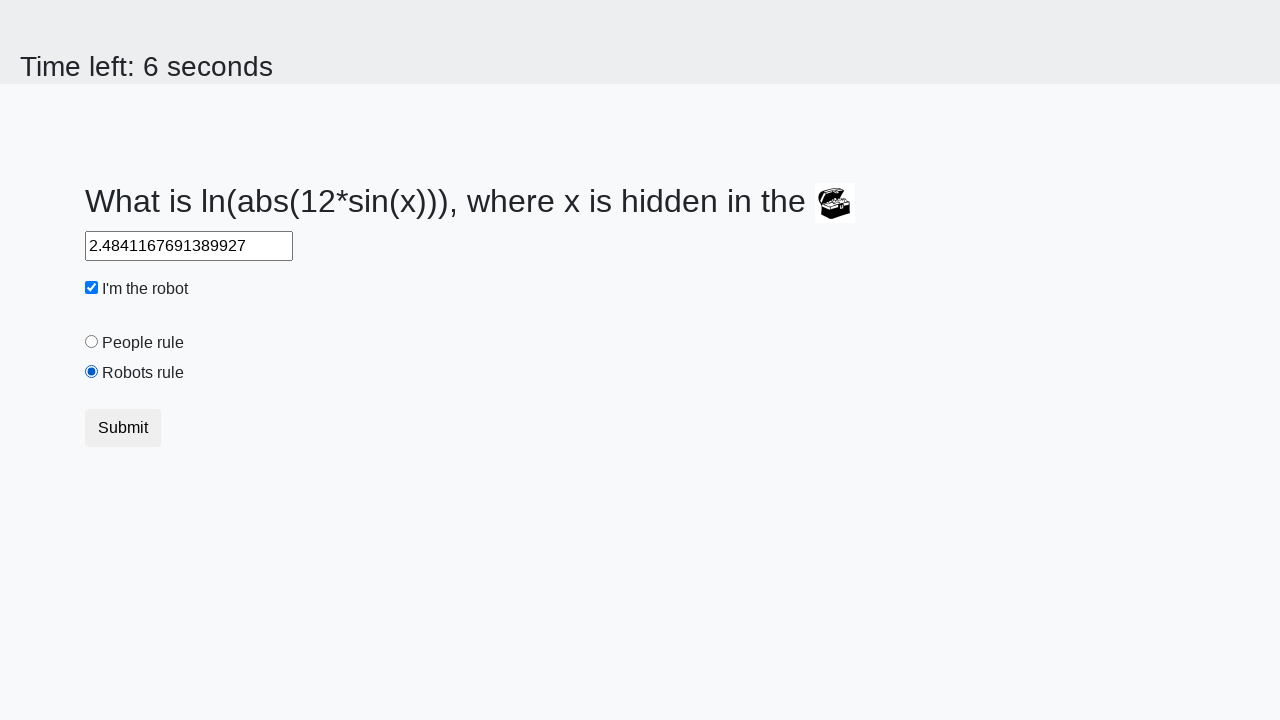

Submitted the form by clicking the button at (123, 428) on button
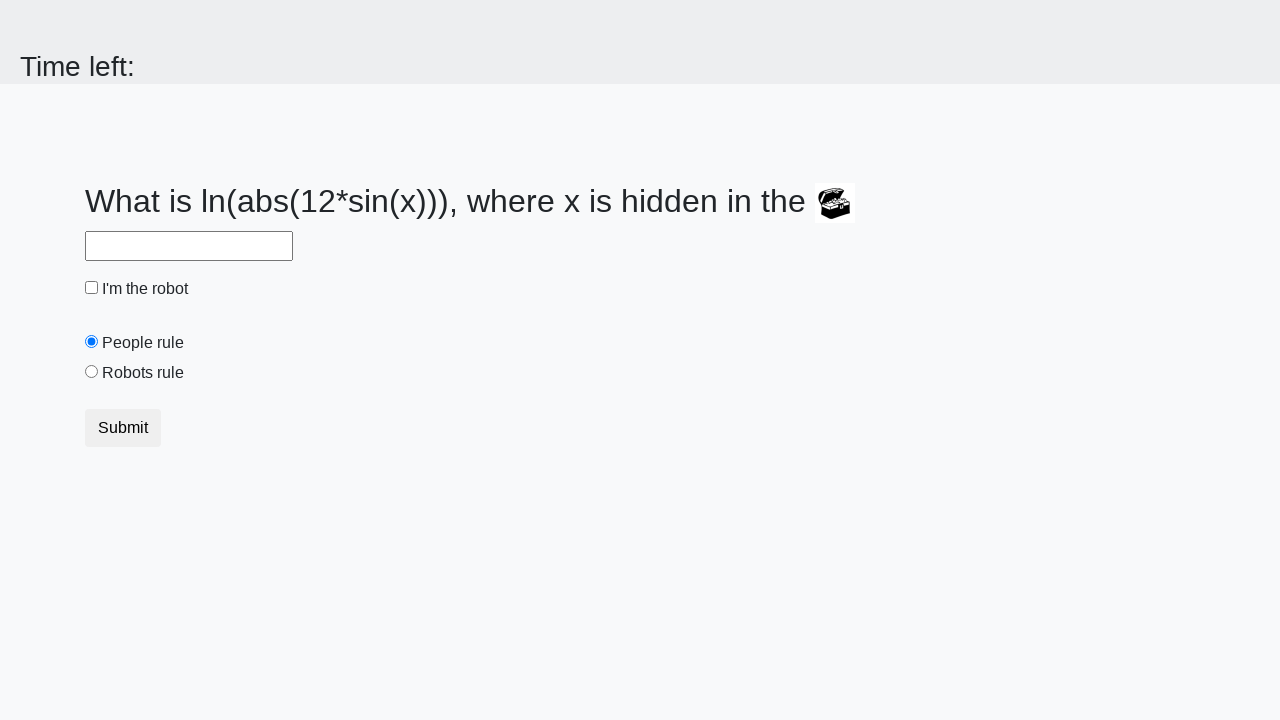

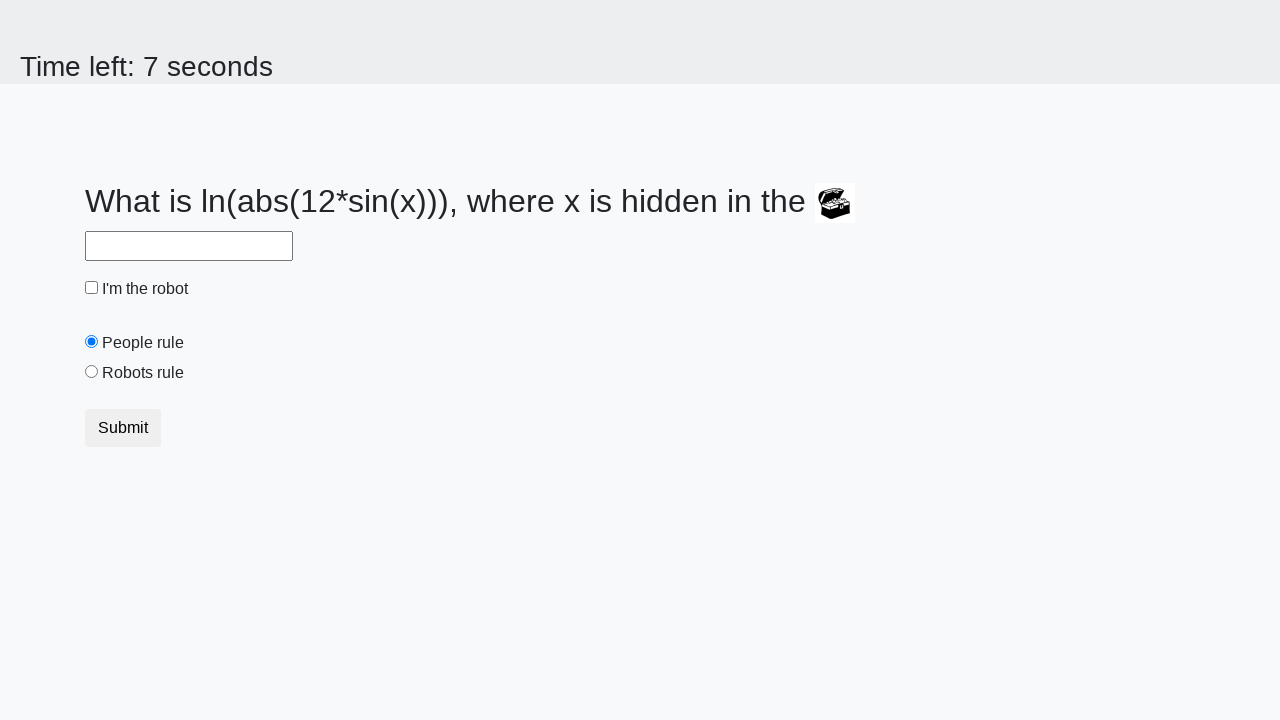